Tests the draggable functionality by dragging an element to a new position

Starting URL: https://jqueryui.com/draggable/

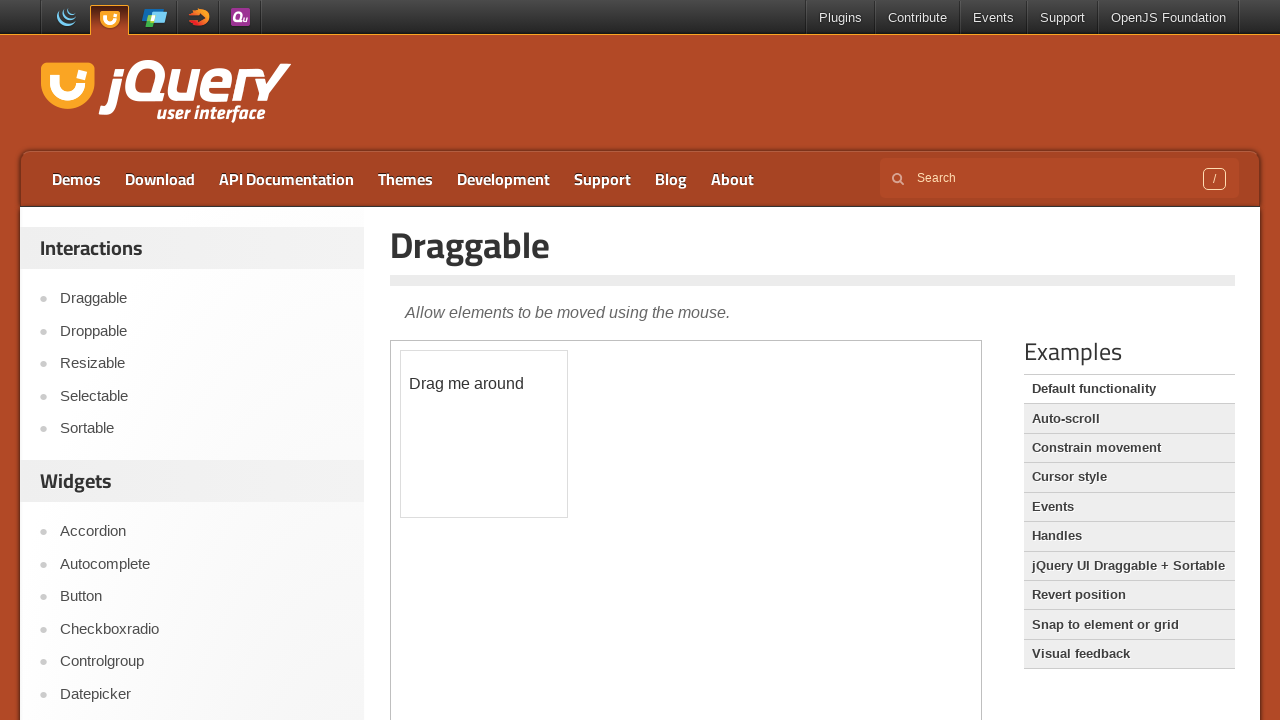

Located the iframe containing the draggable demo
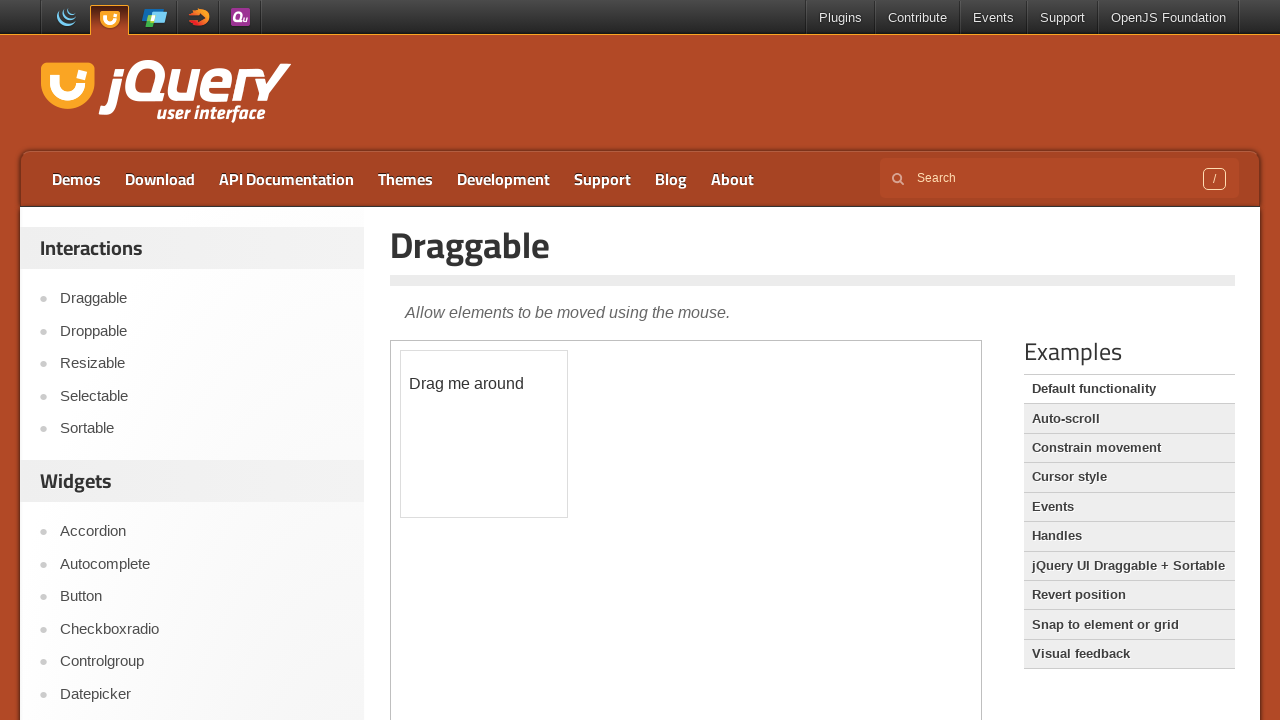

Located the draggable element
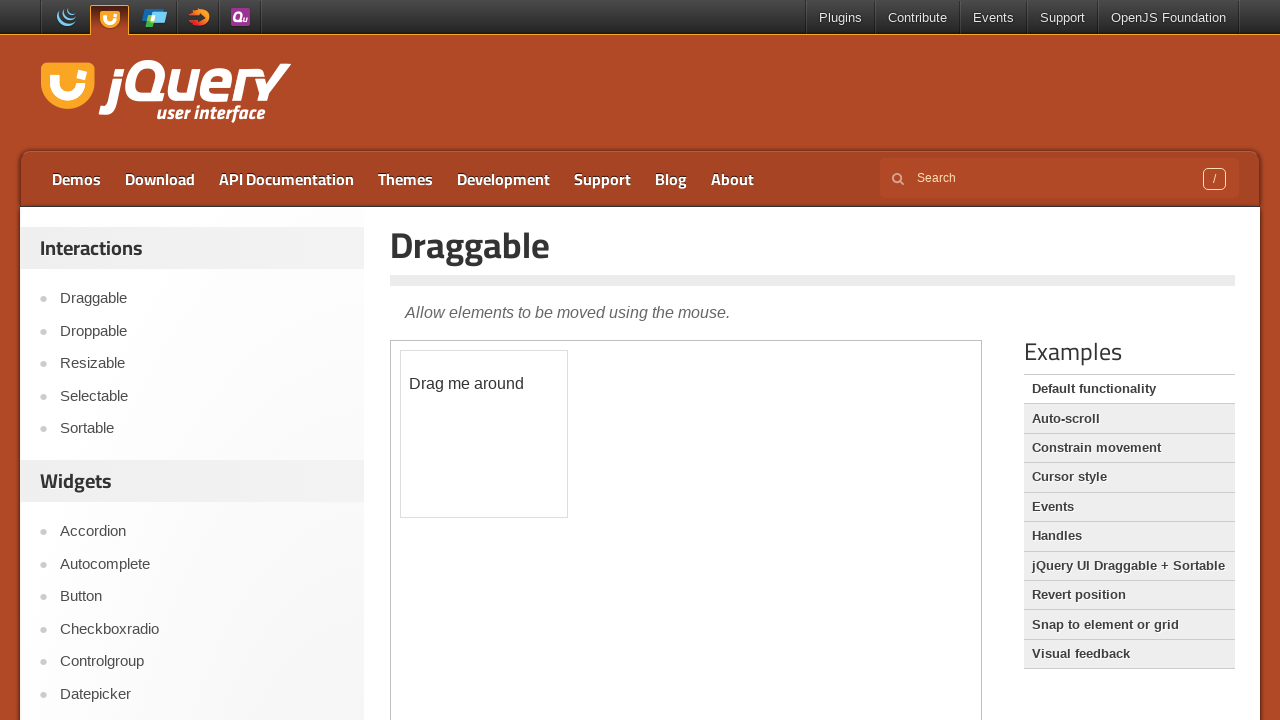

Dragged the element to new position (x: 100, y: 60) at (501, 411)
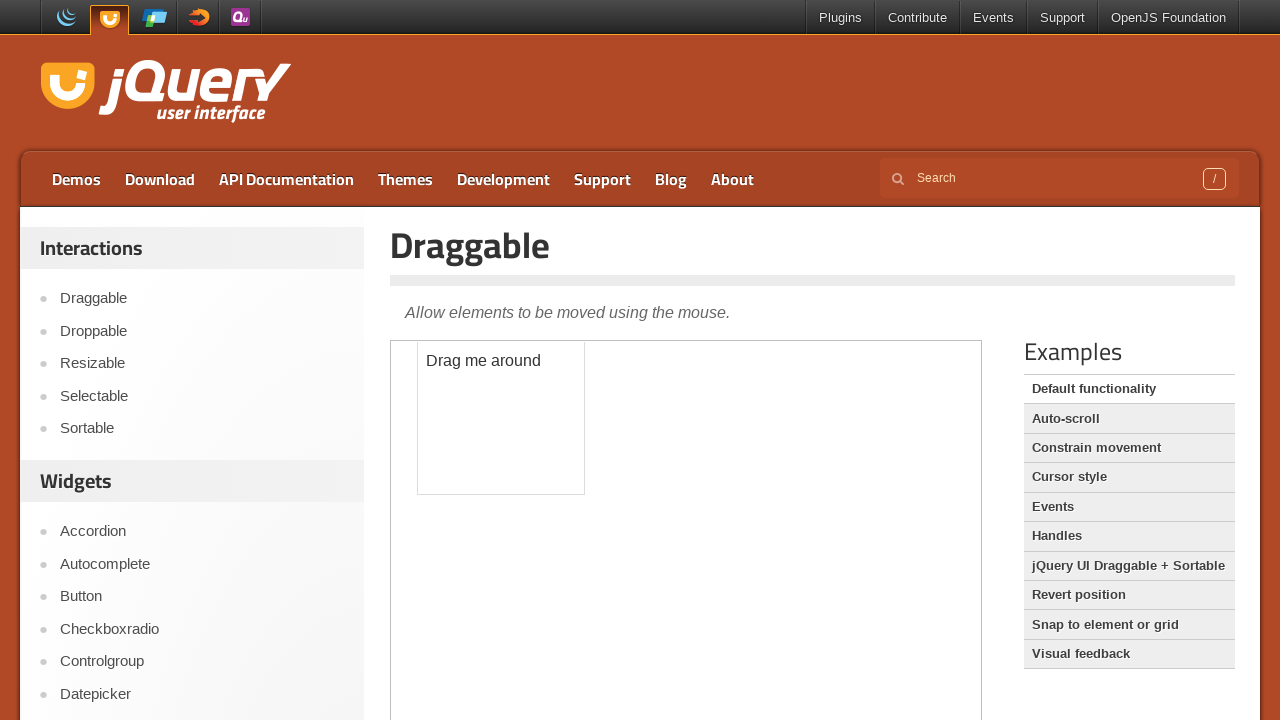

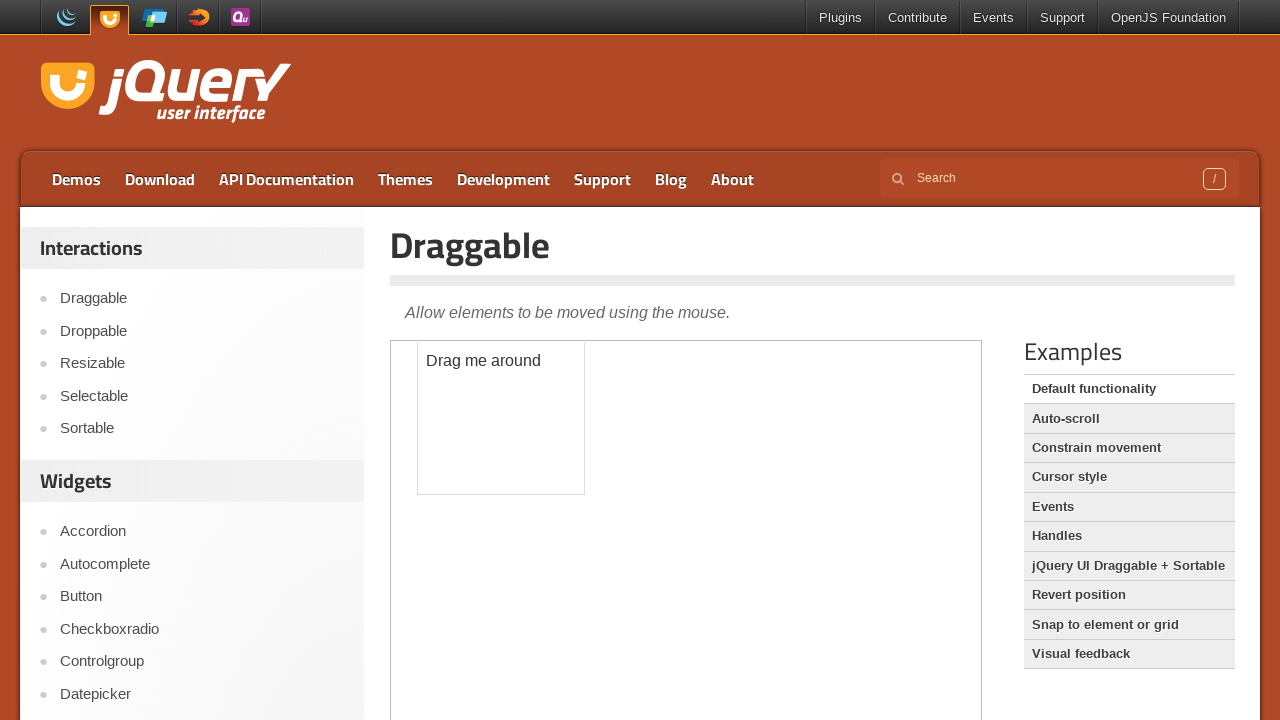